Tests the search functionality on python.org by searching for "pycon" and verifying that results are found

Starting URL: https://www.python.org

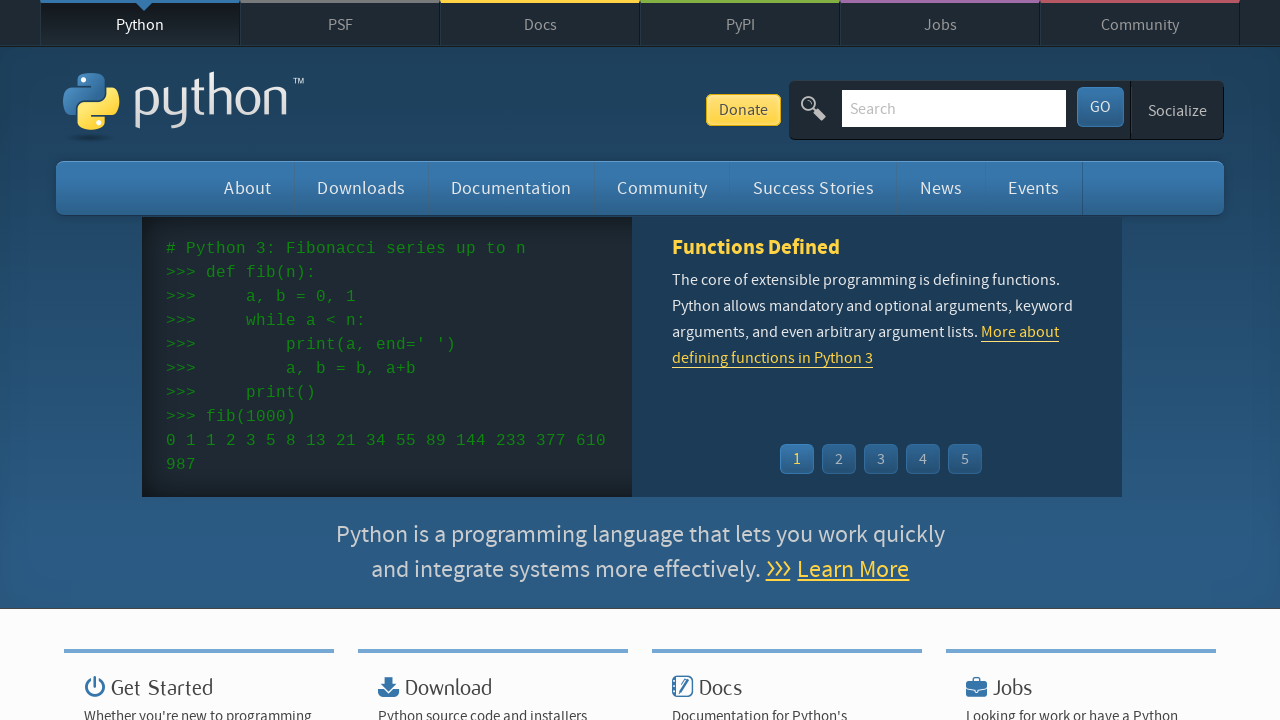

Cleared search input field on input[name='q']
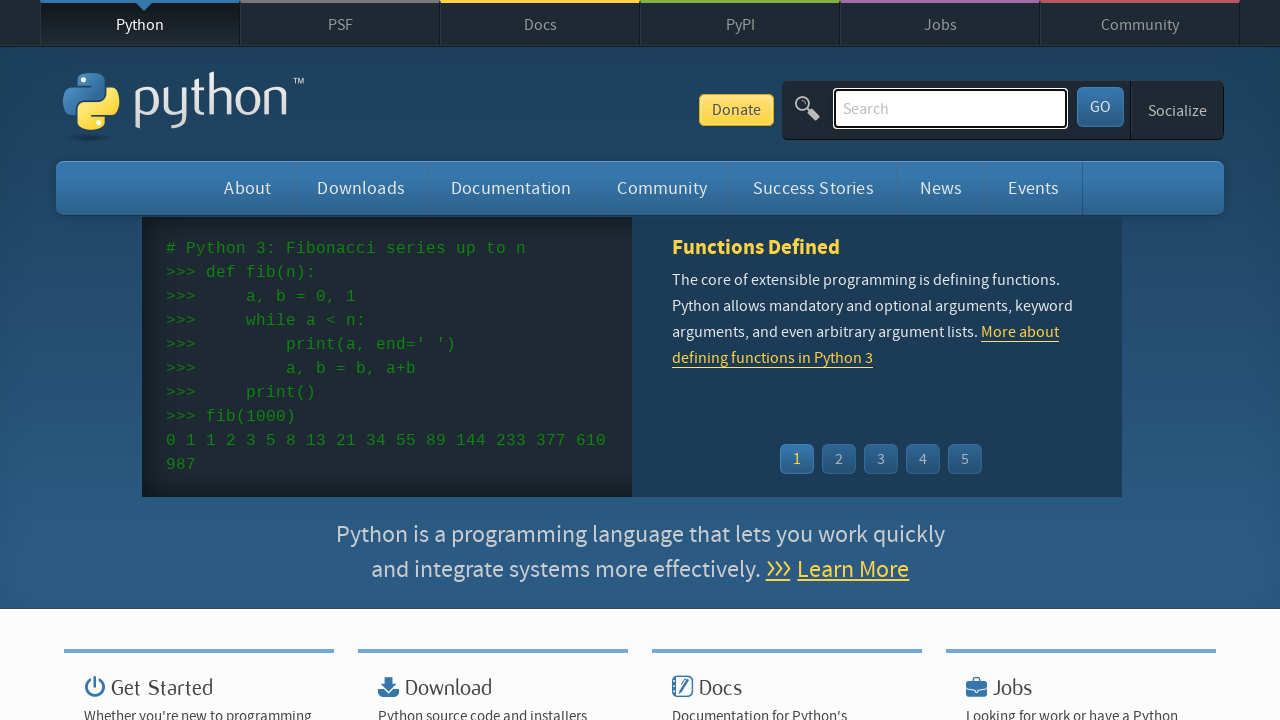

Filled search field with 'pycon' on input[name='q']
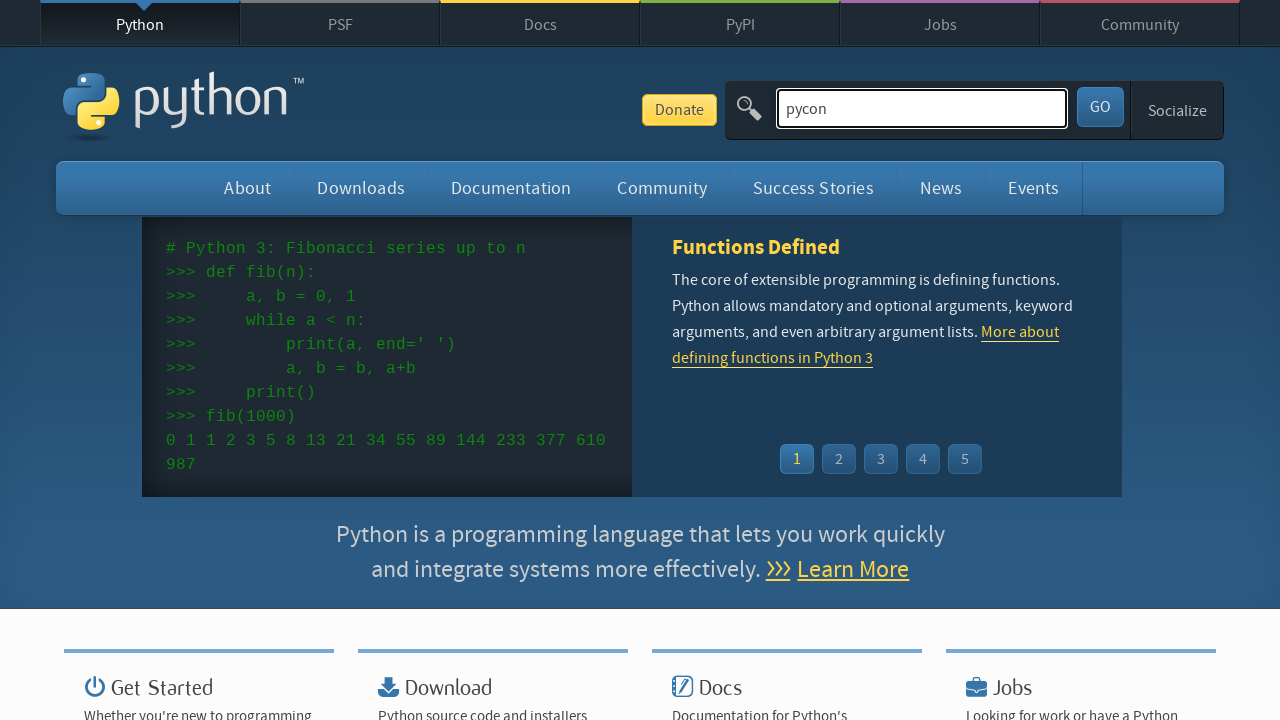

Pressed Enter to submit search on input[name='q']
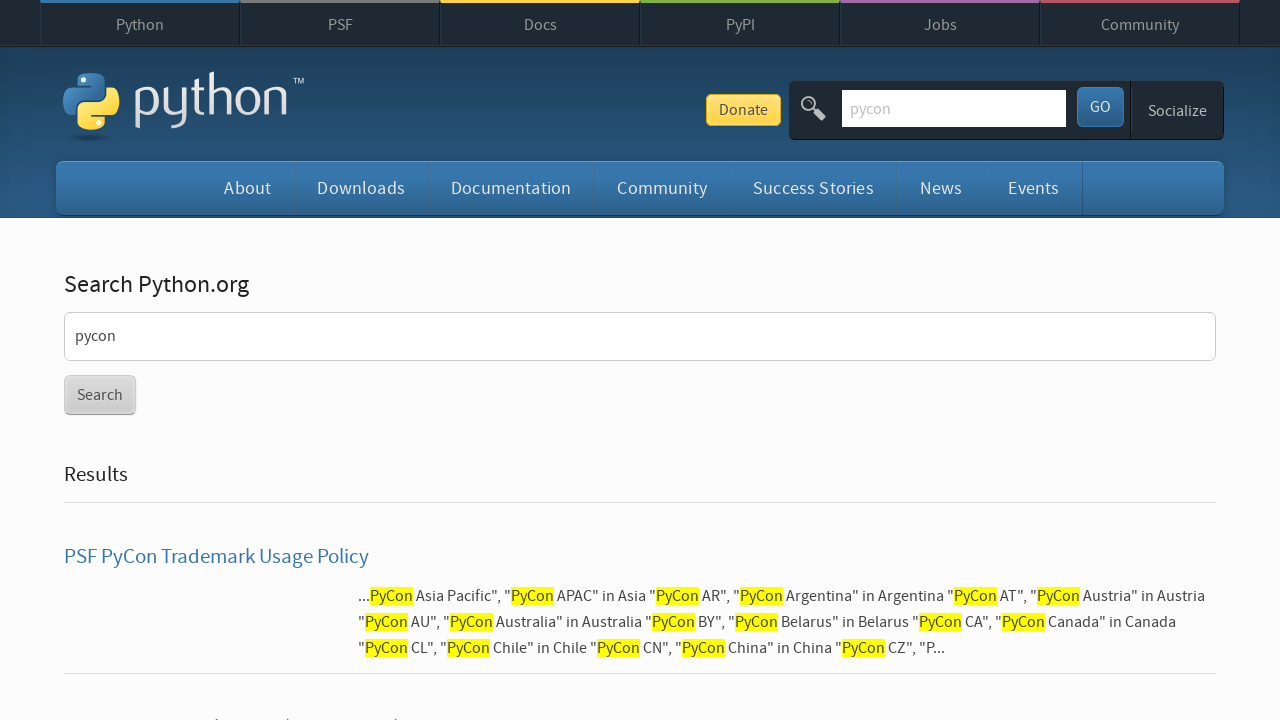

Search results page loaded (networkidle)
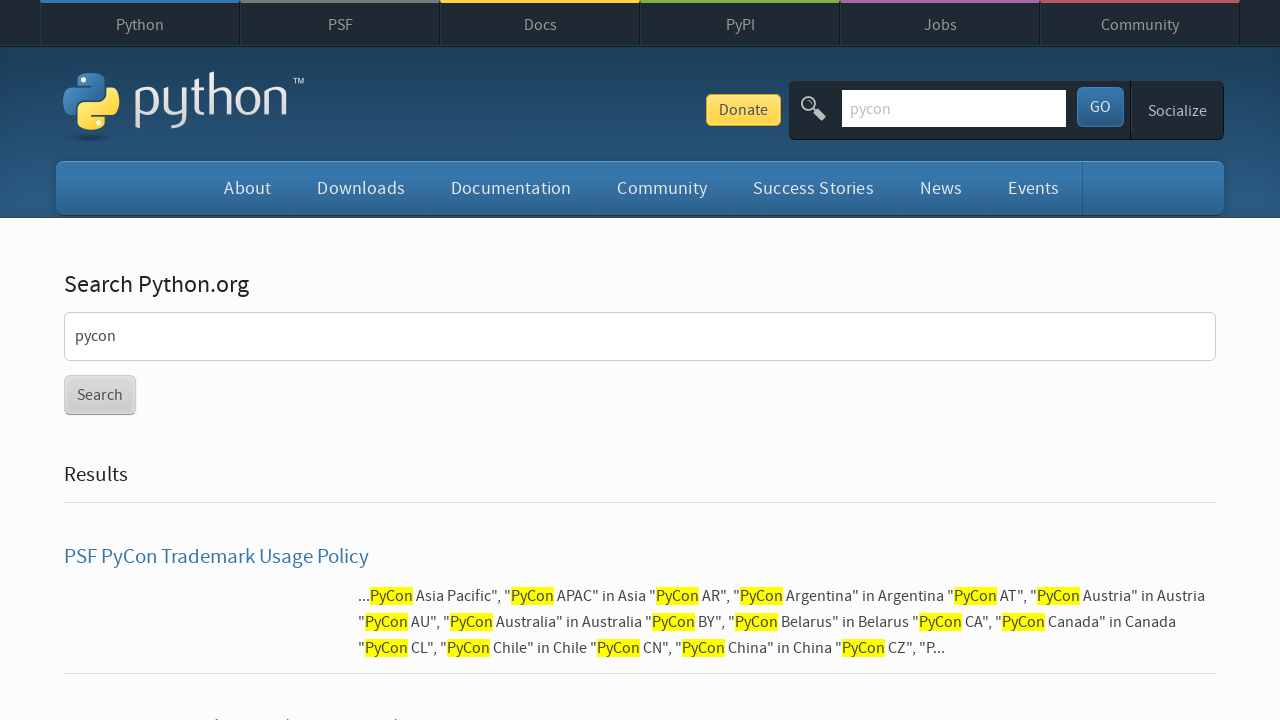

Verified that search results were found (no 'No results found' message)
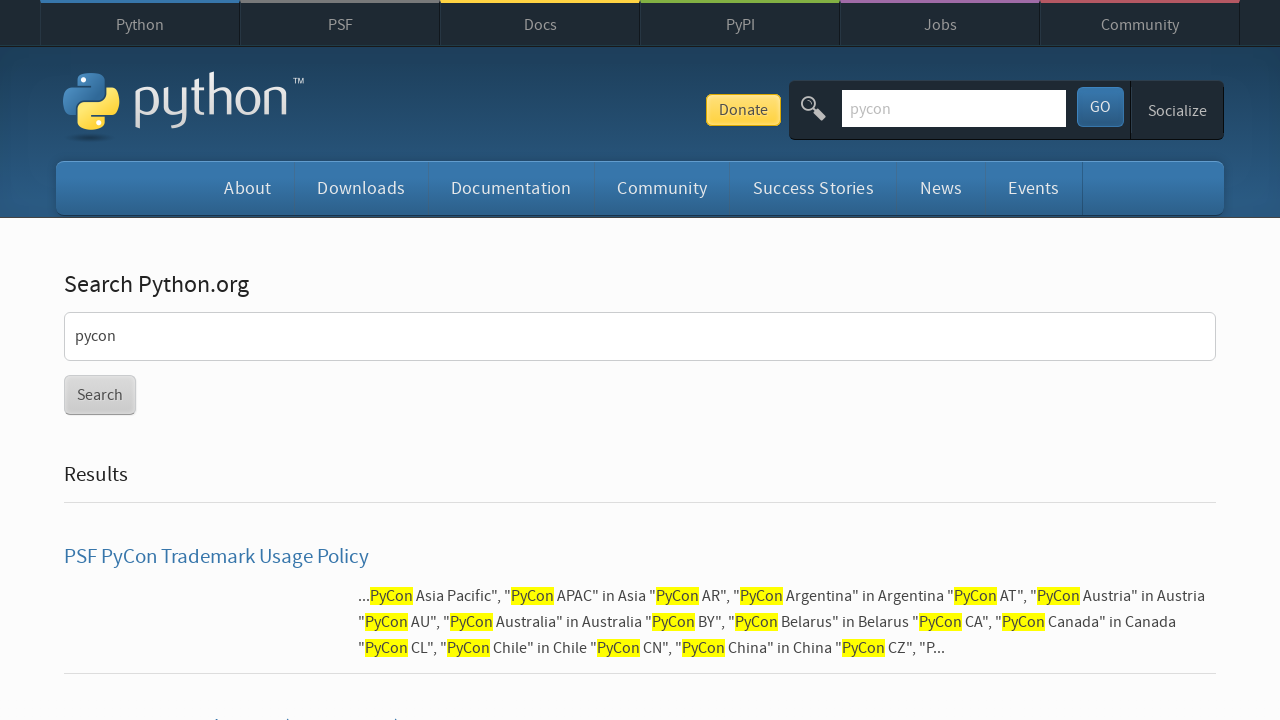

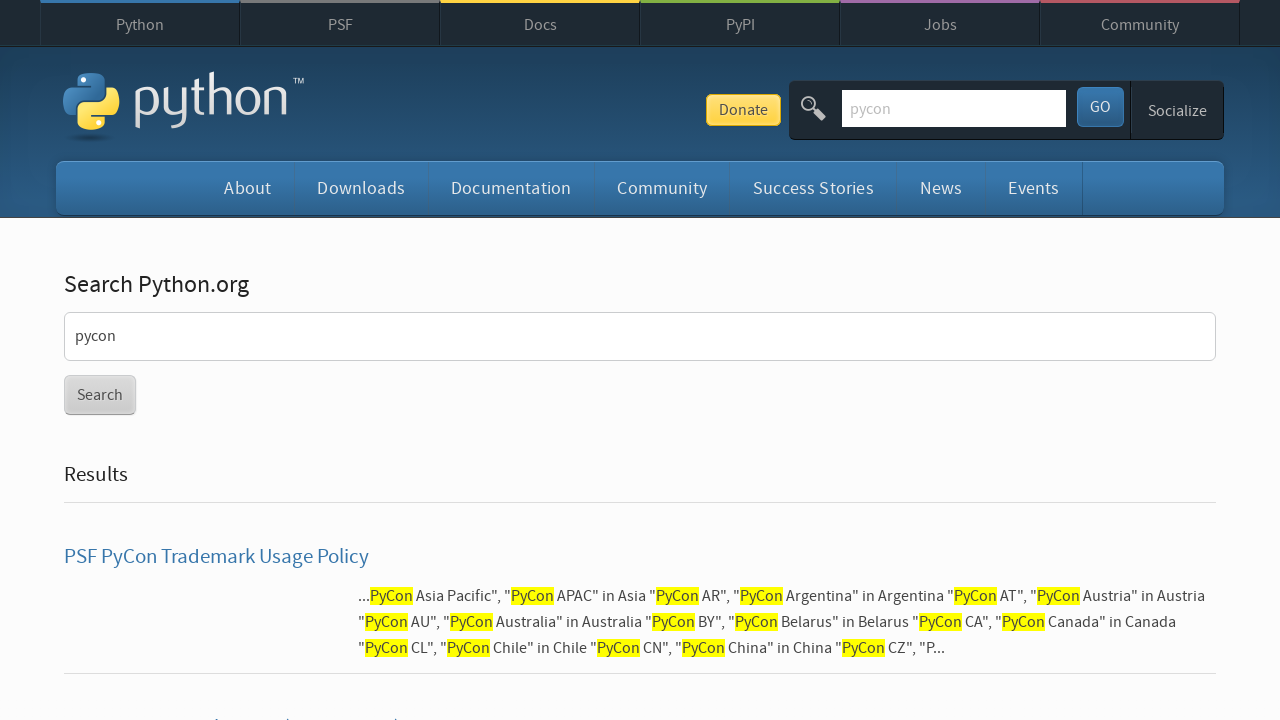